Tests that a todo item is removed if edited to an empty string

Starting URL: https://demo.playwright.dev/todomvc

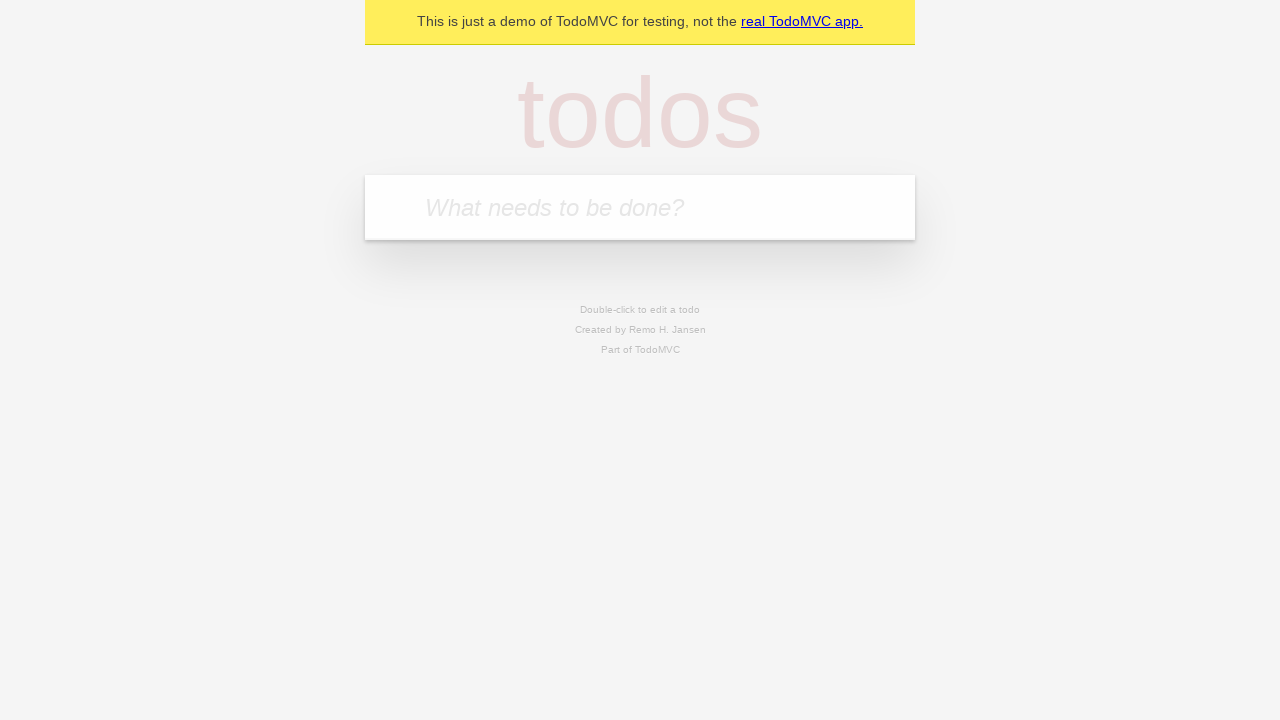

Filled todo input with 'buy some cheese' on internal:attr=[placeholder="What needs to be done?"i]
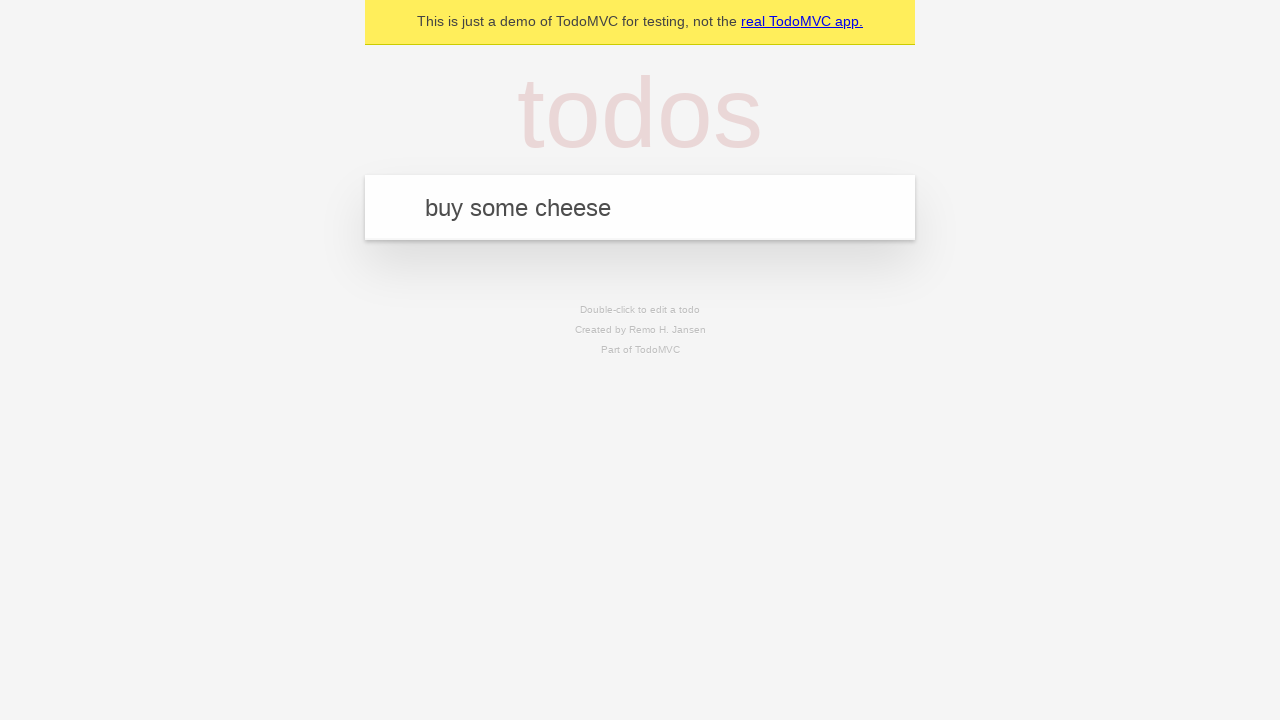

Pressed Enter to create first todo item on internal:attr=[placeholder="What needs to be done?"i]
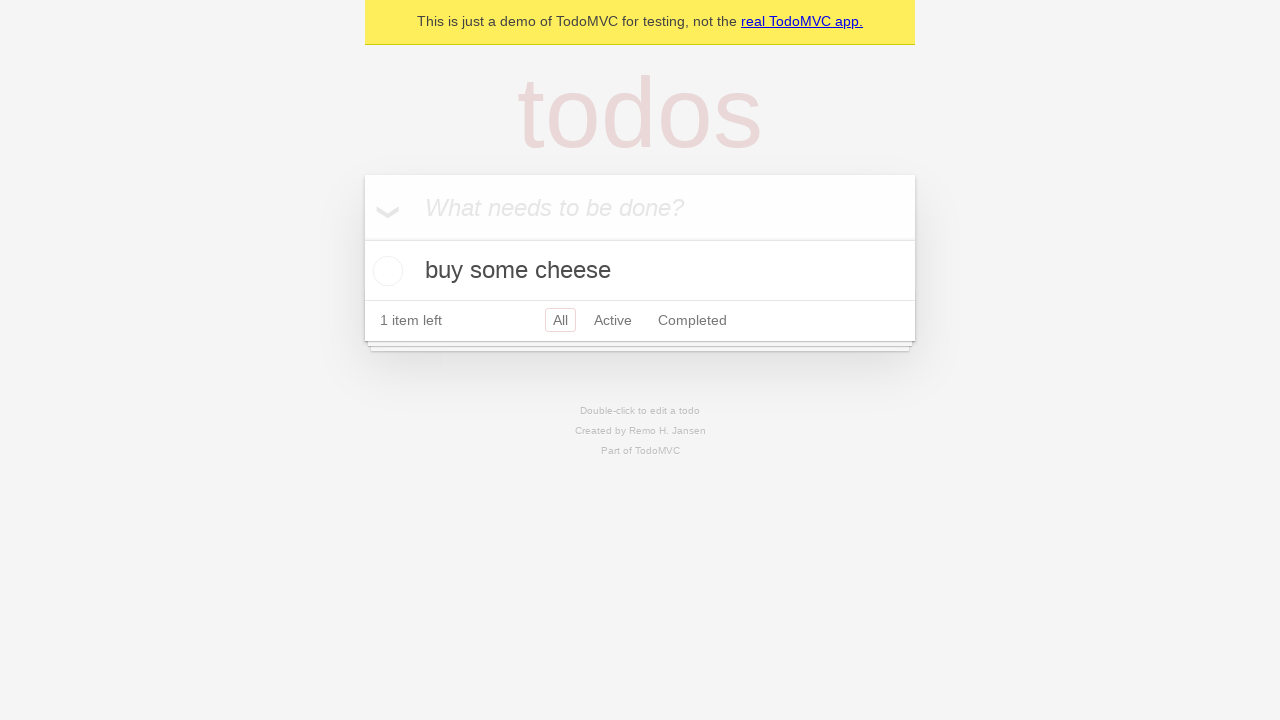

Filled todo input with 'feed the cat' on internal:attr=[placeholder="What needs to be done?"i]
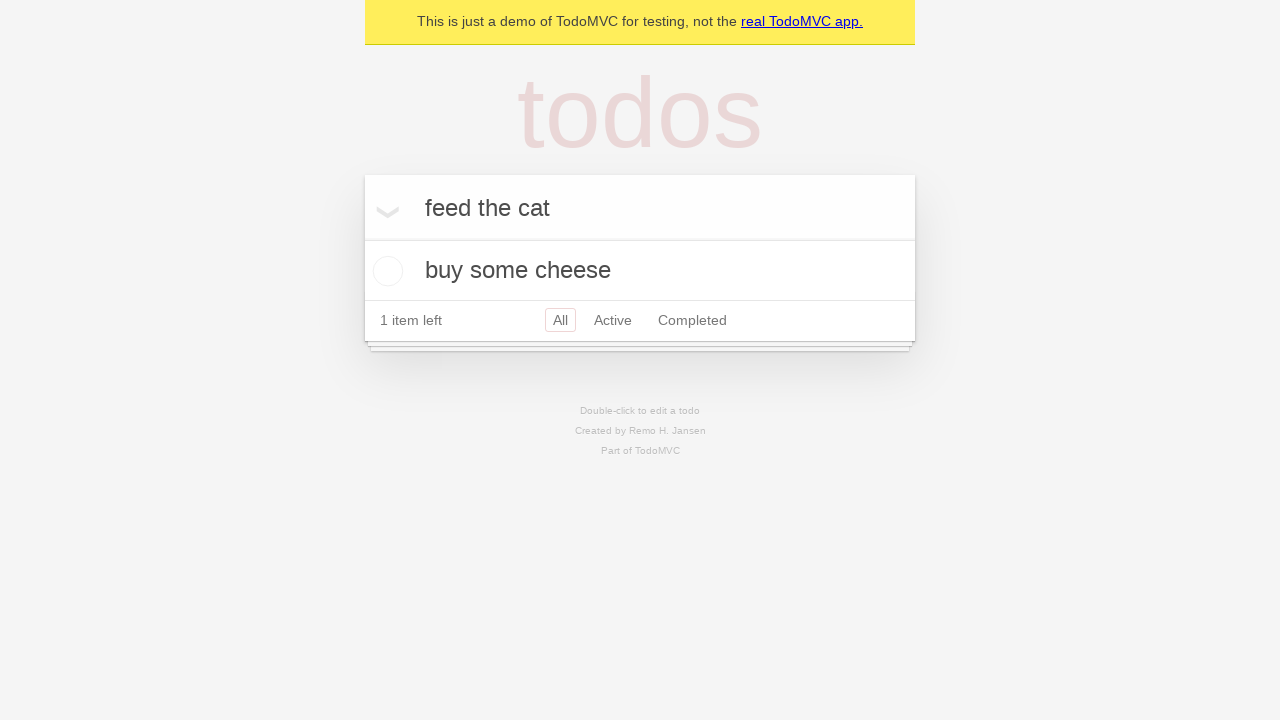

Pressed Enter to create second todo item on internal:attr=[placeholder="What needs to be done?"i]
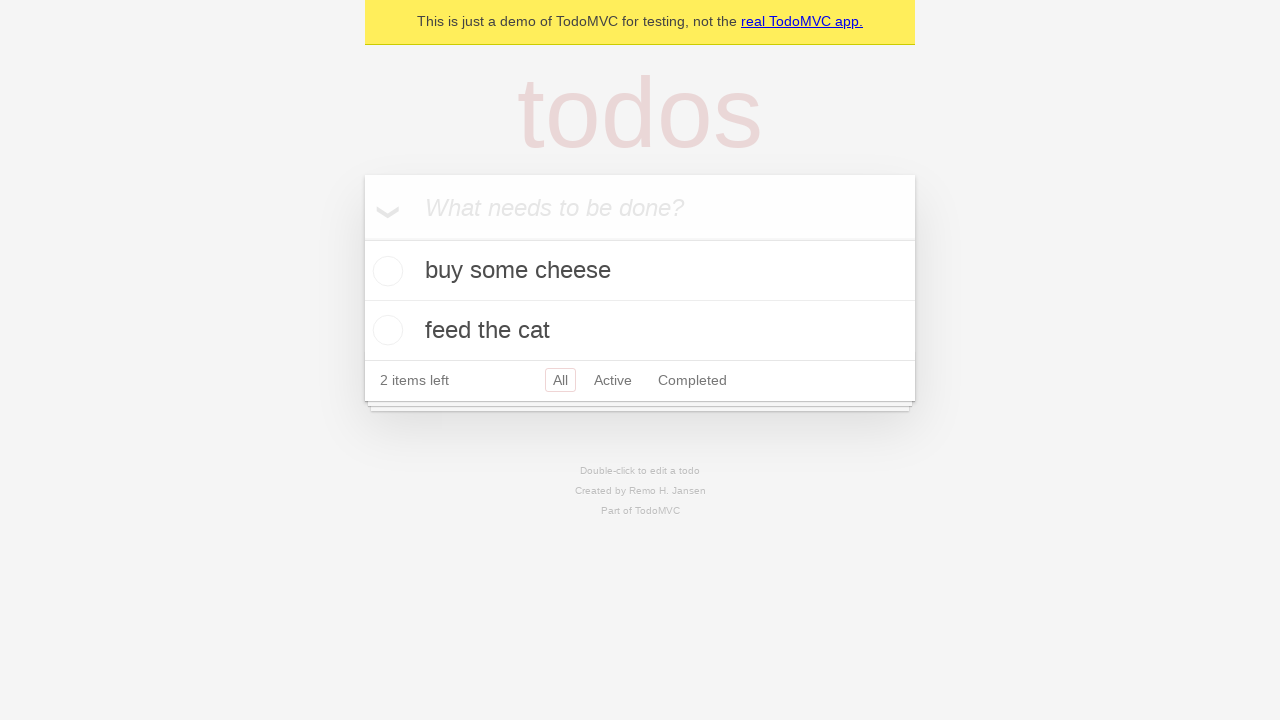

Filled todo input with 'book a doctors appointment' on internal:attr=[placeholder="What needs to be done?"i]
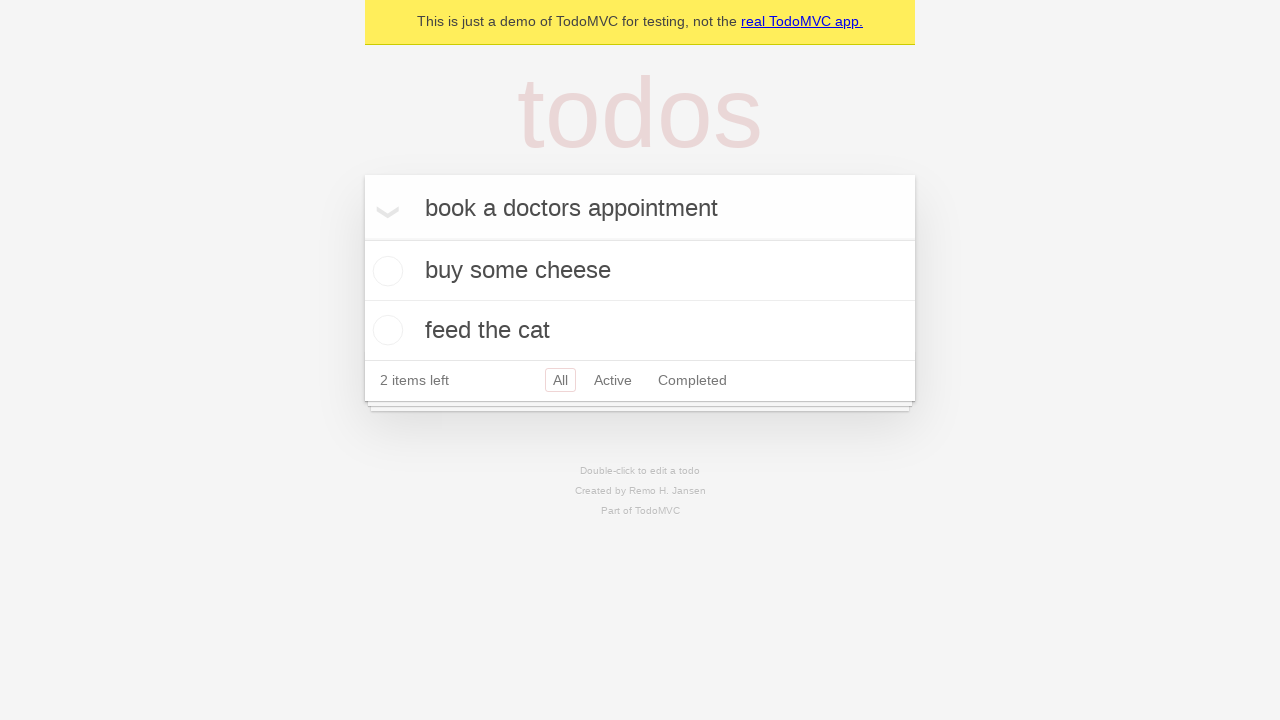

Pressed Enter to create third todo item on internal:attr=[placeholder="What needs to be done?"i]
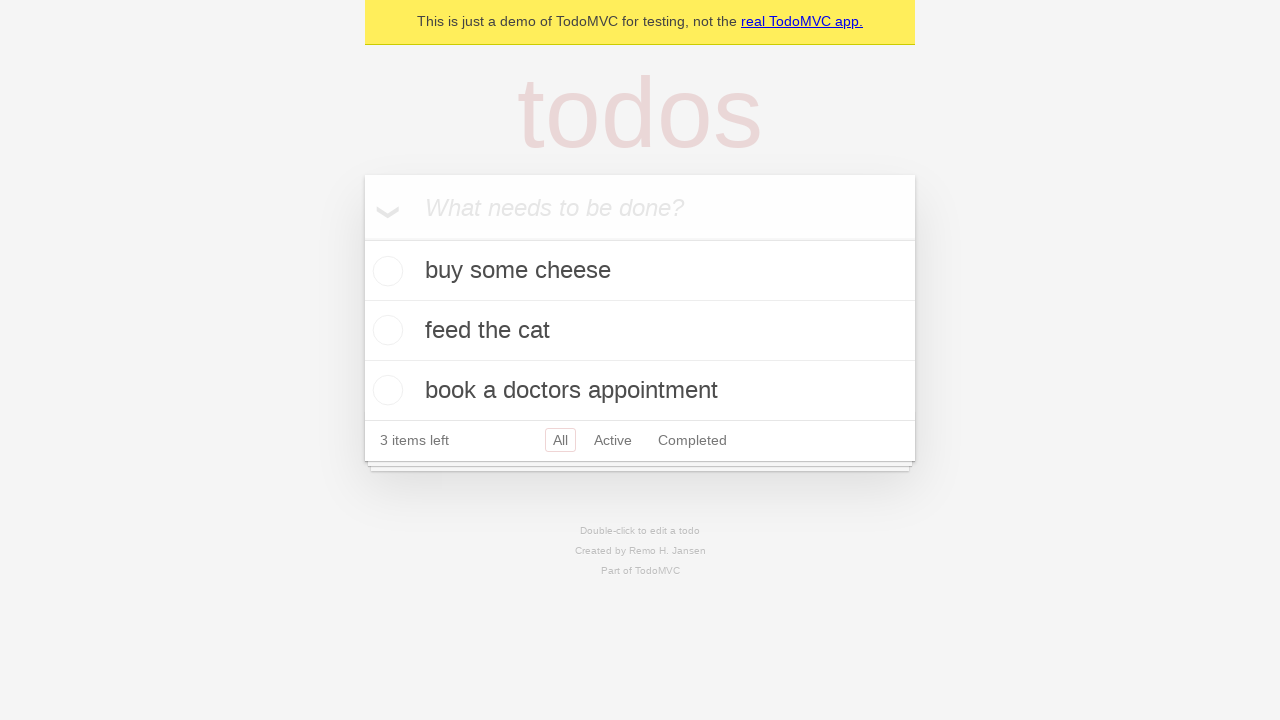

Double-clicked second todo item to enter edit mode at (640, 331) on internal:testid=[data-testid="todo-item"s] >> nth=1
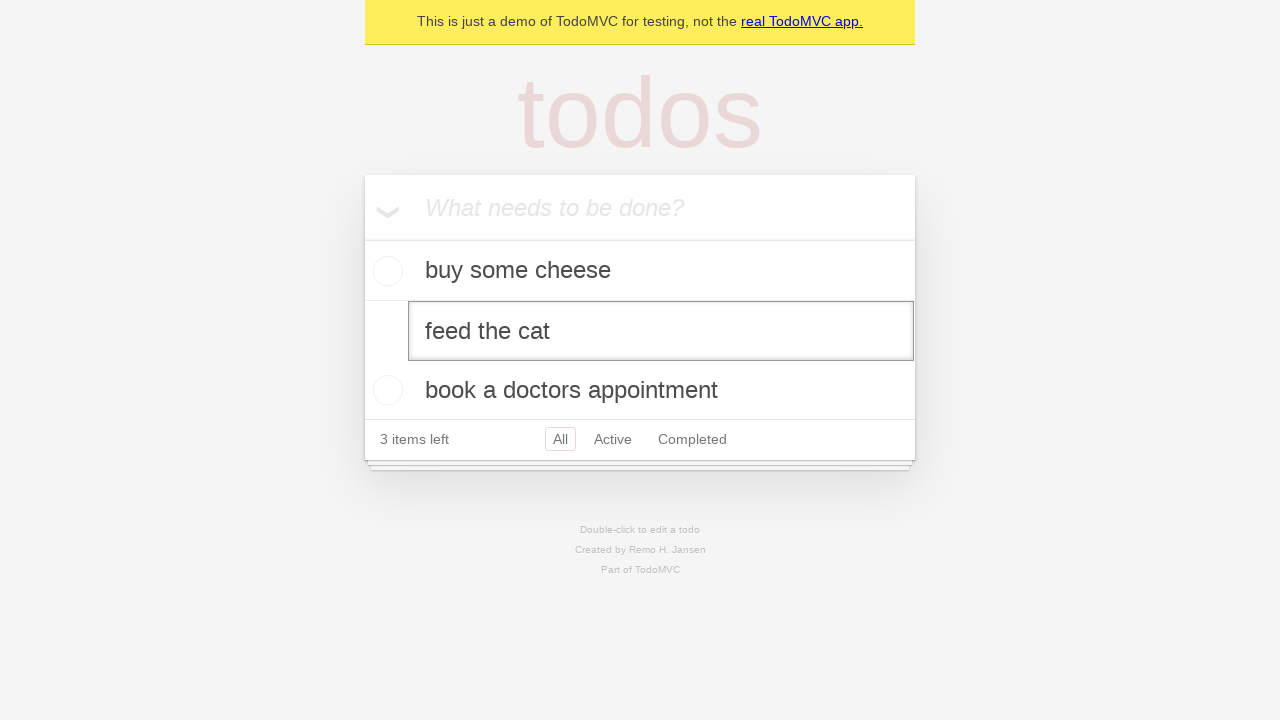

Cleared the text from second todo item edit field on internal:testid=[data-testid="todo-item"s] >> nth=1 >> internal:role=textbox[nam
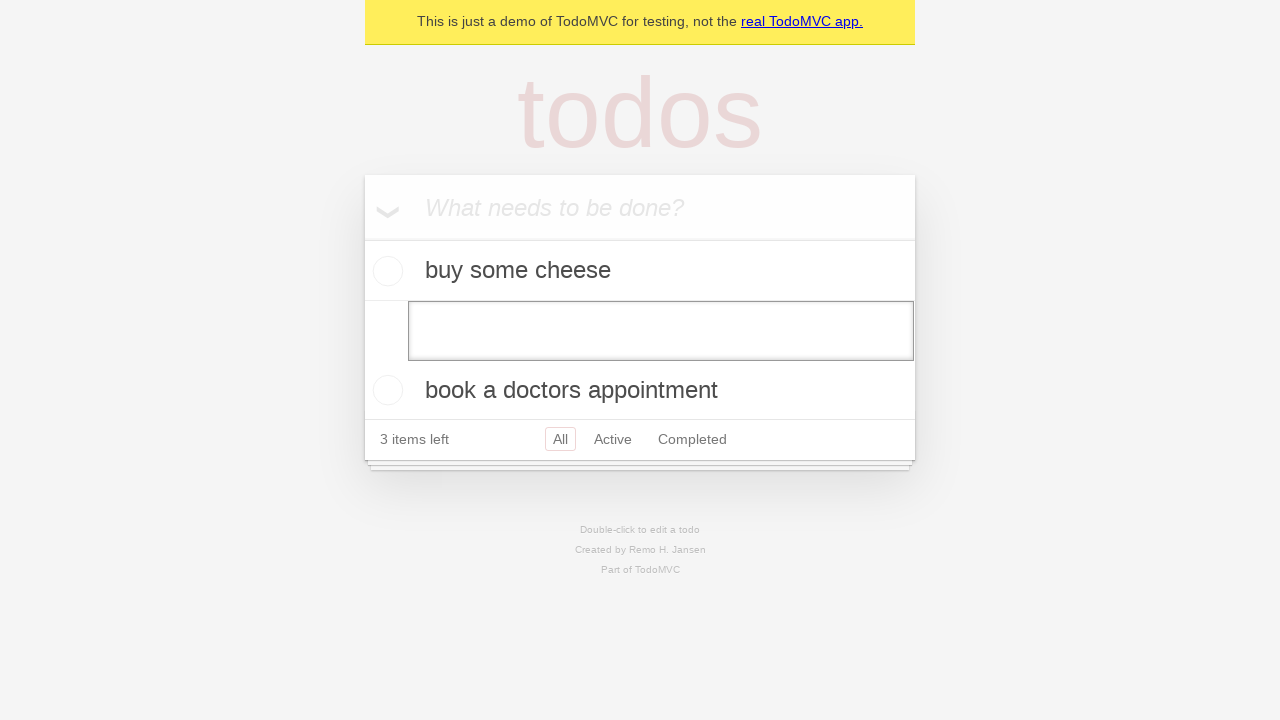

Pressed Enter to submit empty text, removing the todo item on internal:testid=[data-testid="todo-item"s] >> nth=1 >> internal:role=textbox[nam
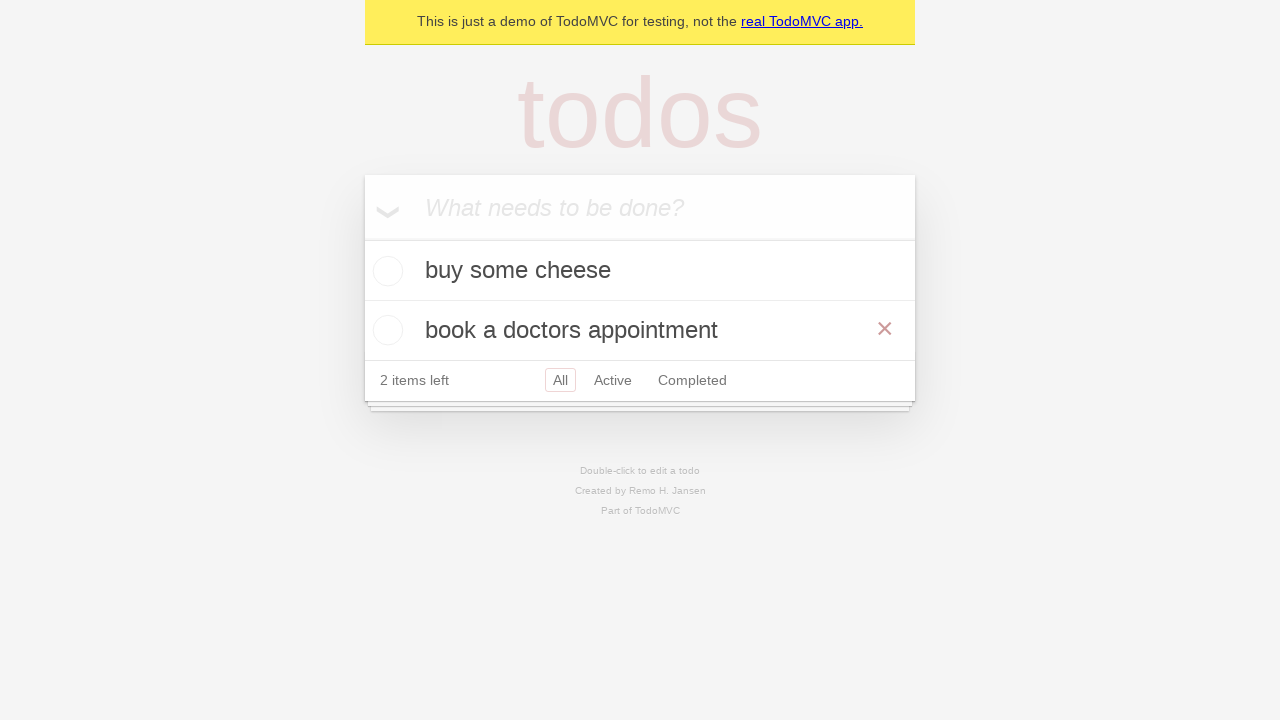

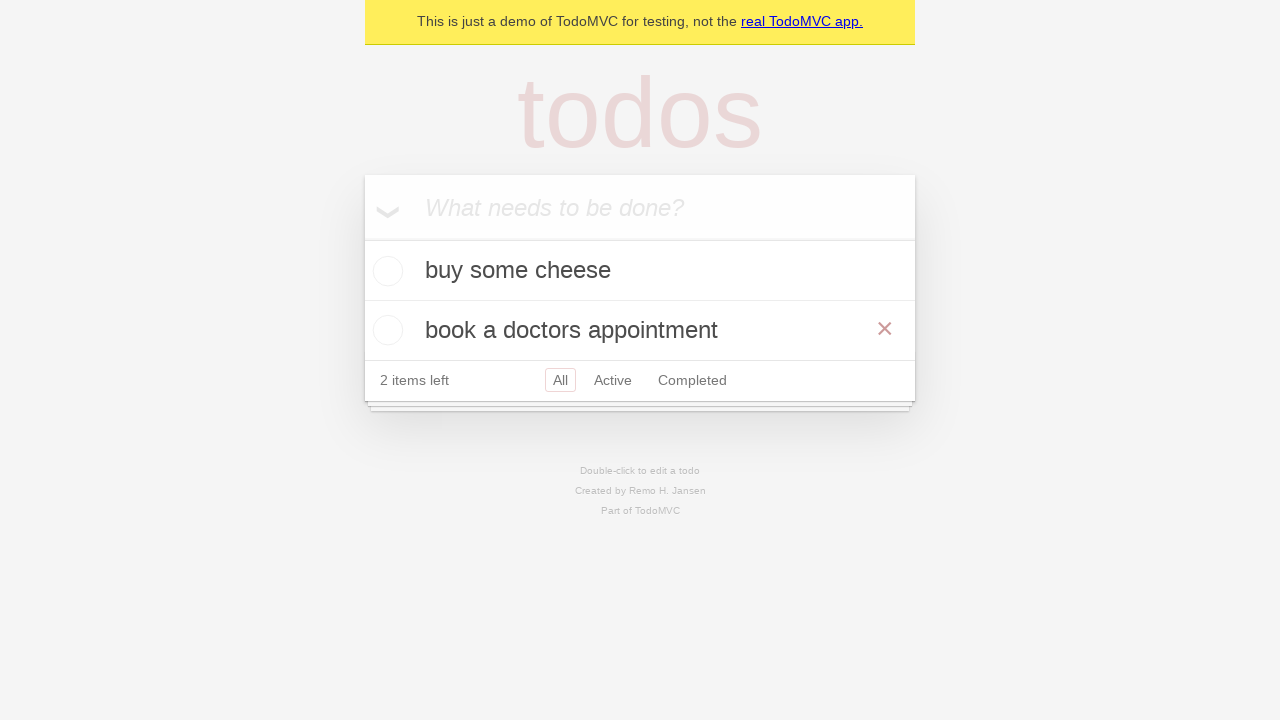